Tests the droppable functionality by dragging an element and dropping it on a target area

Starting URL: https://jqueryui.com/

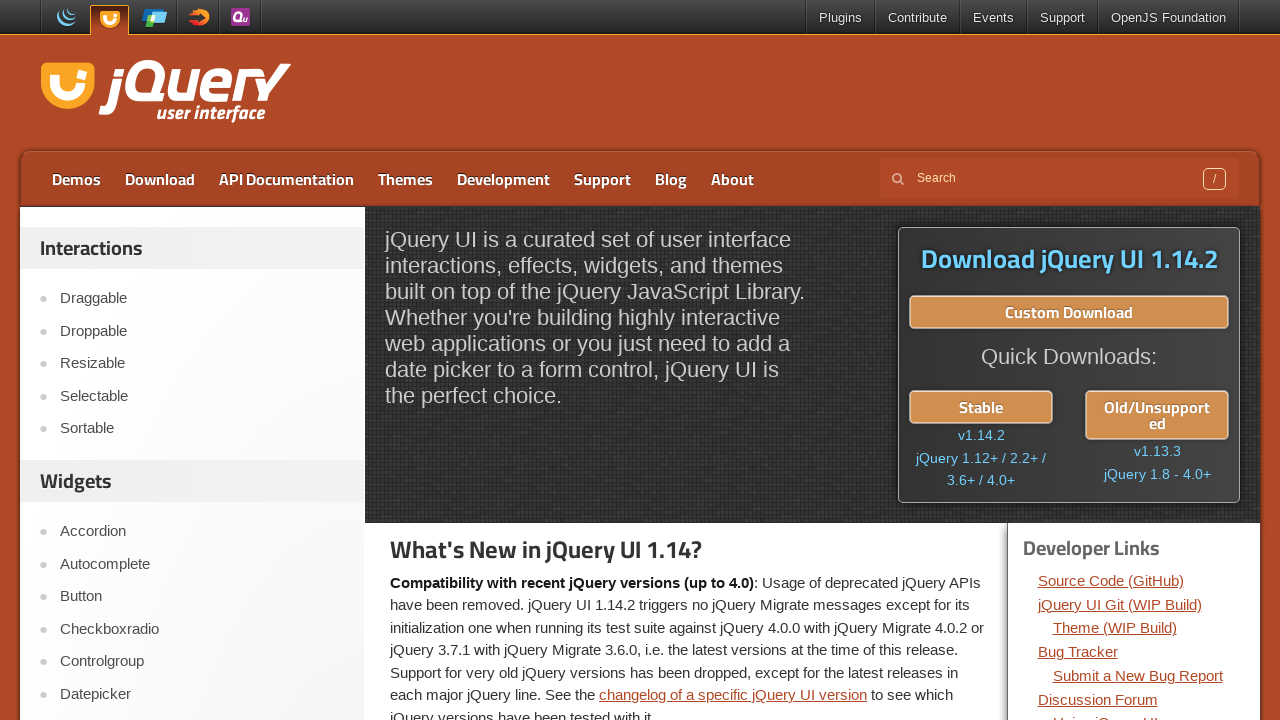

Clicked on Droppable link at (202, 331) on text=Droppable
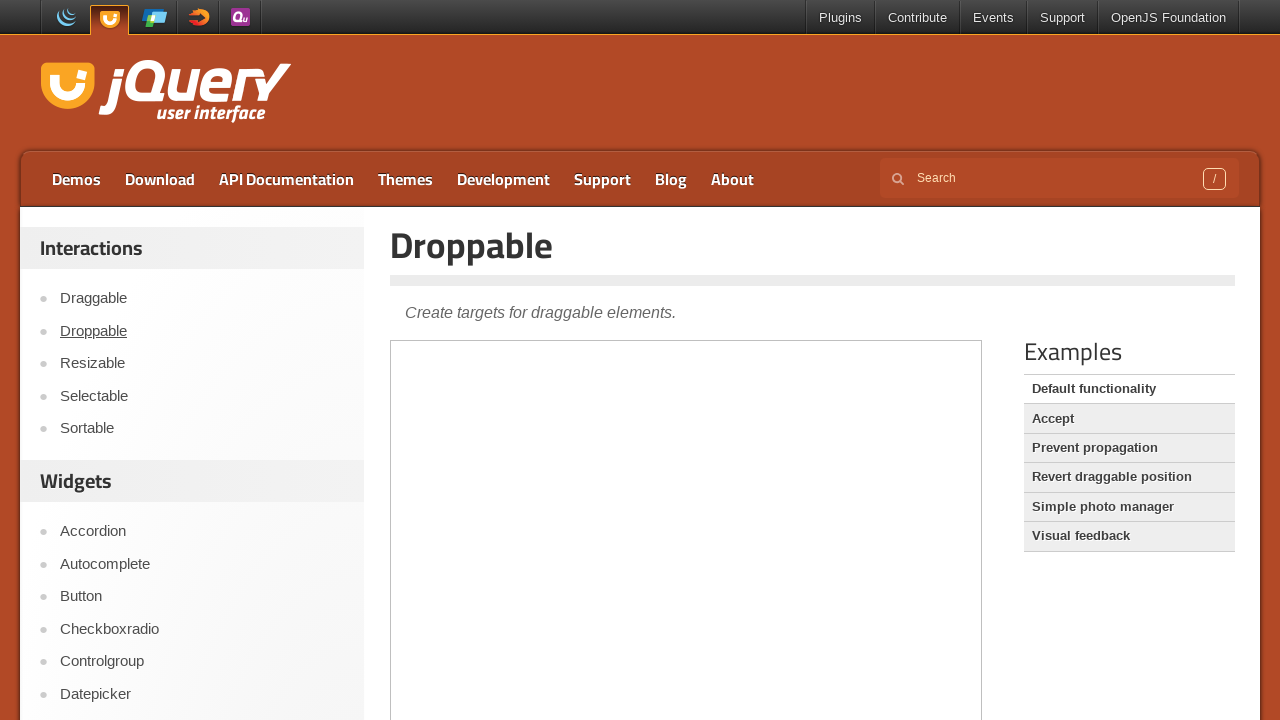

Located droppable demo iframe
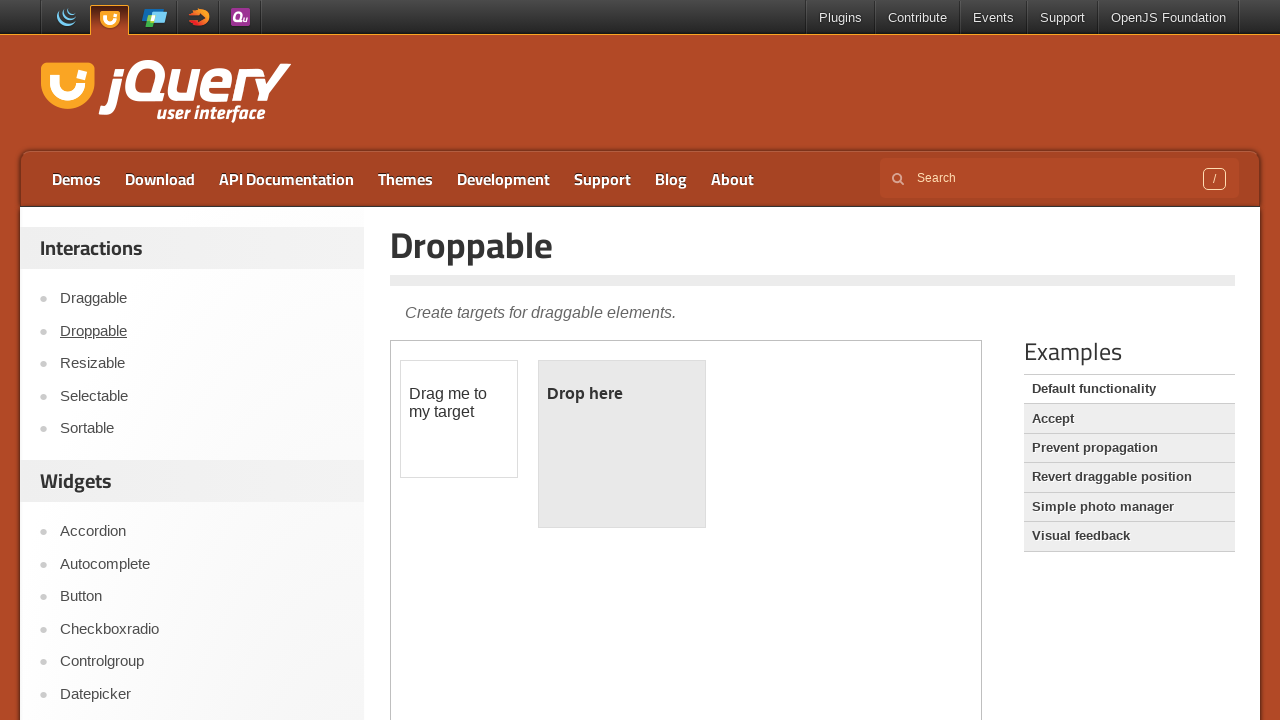

Located draggable element
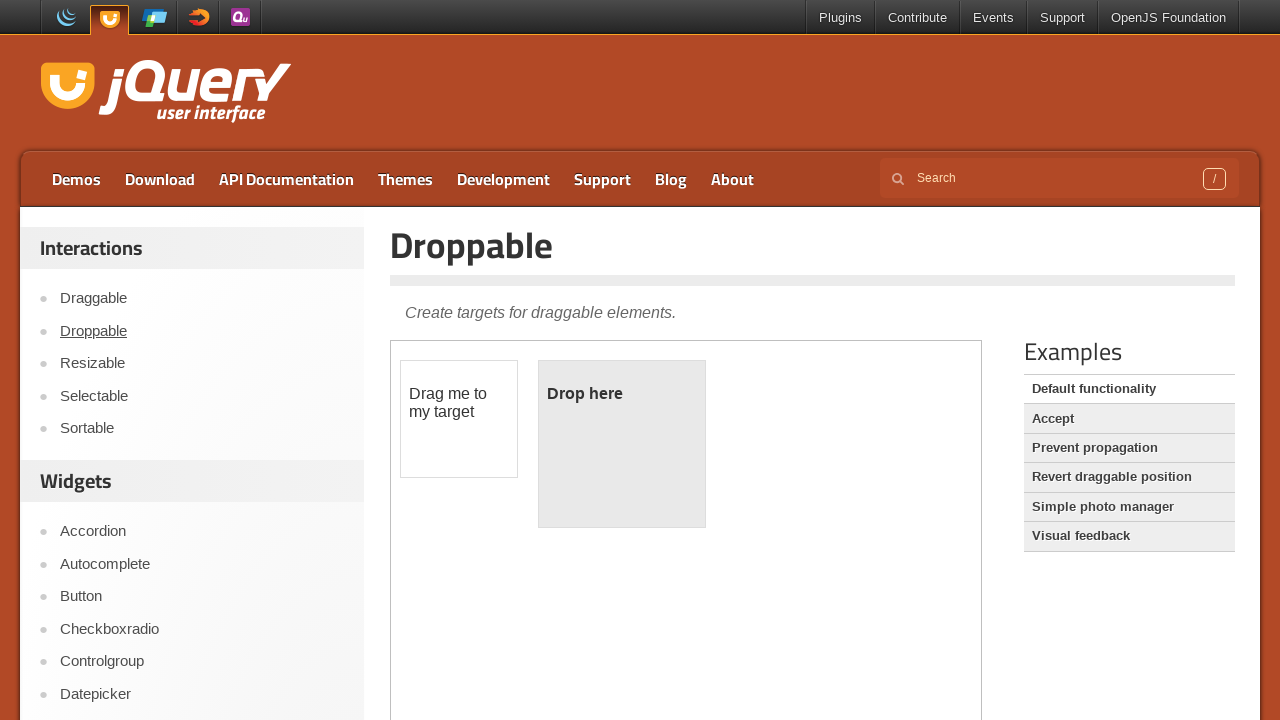

Located droppable target area
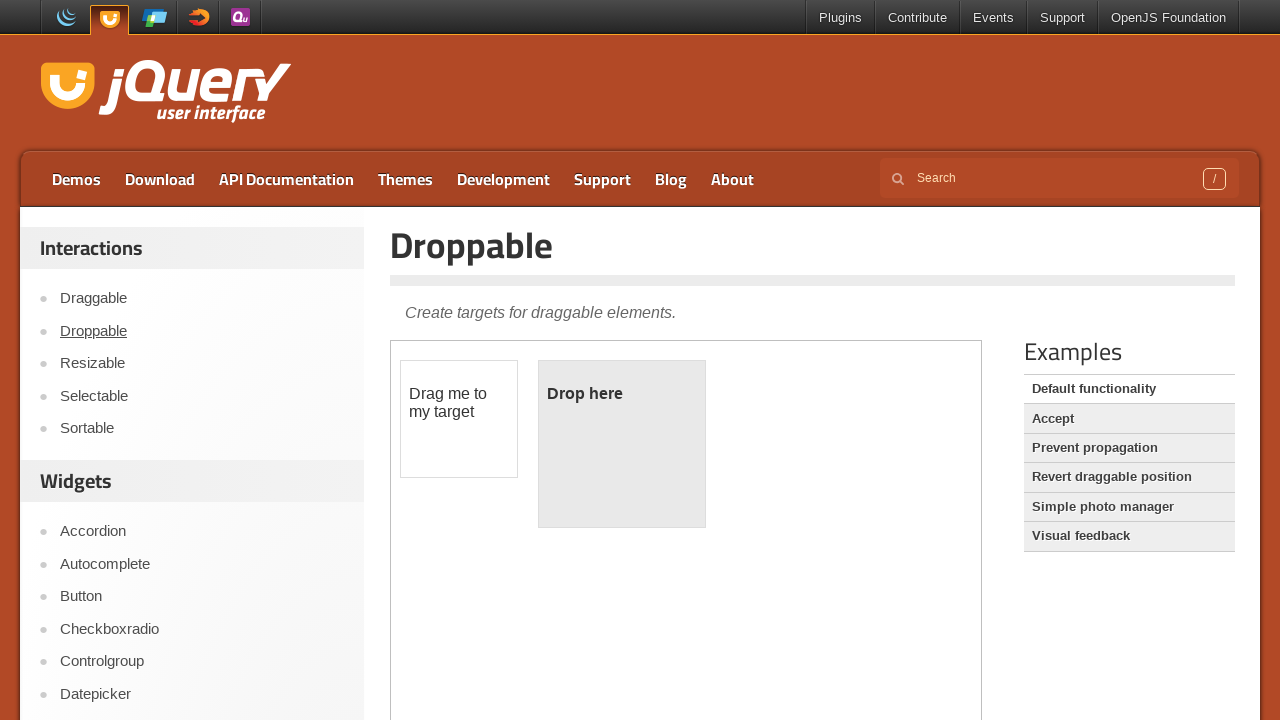

Dragged element to droppable target area at (622, 444)
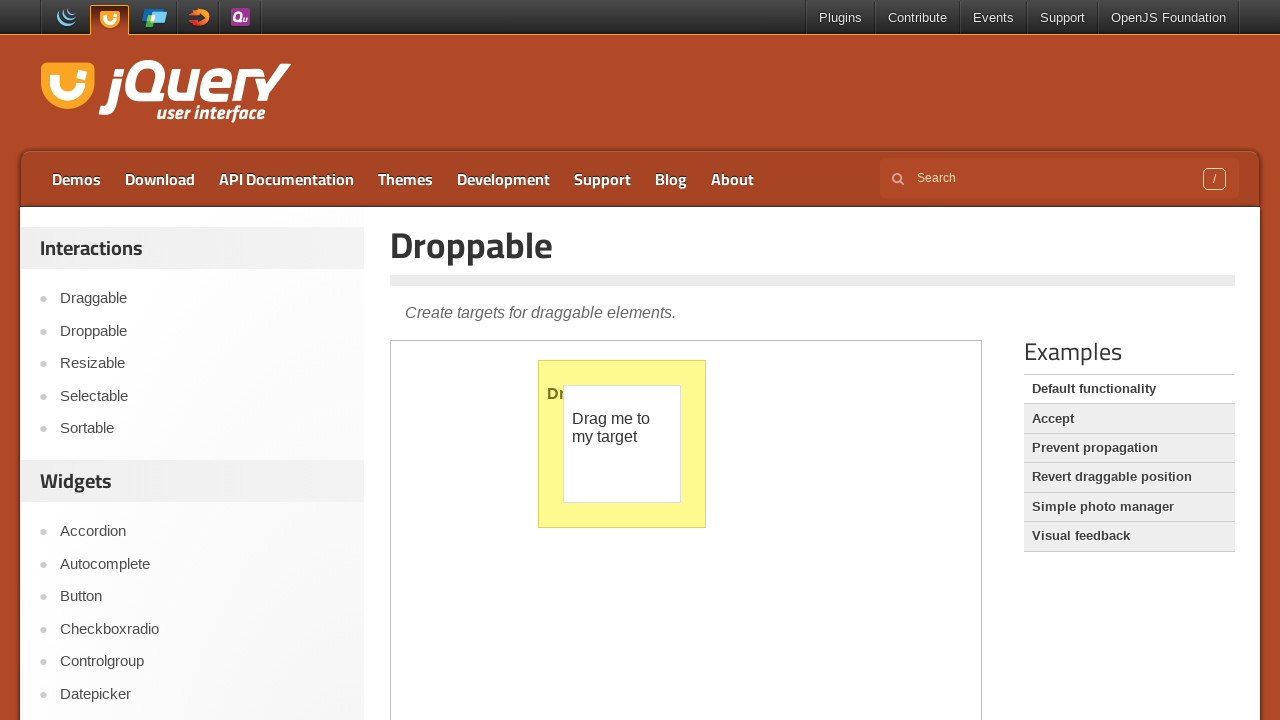

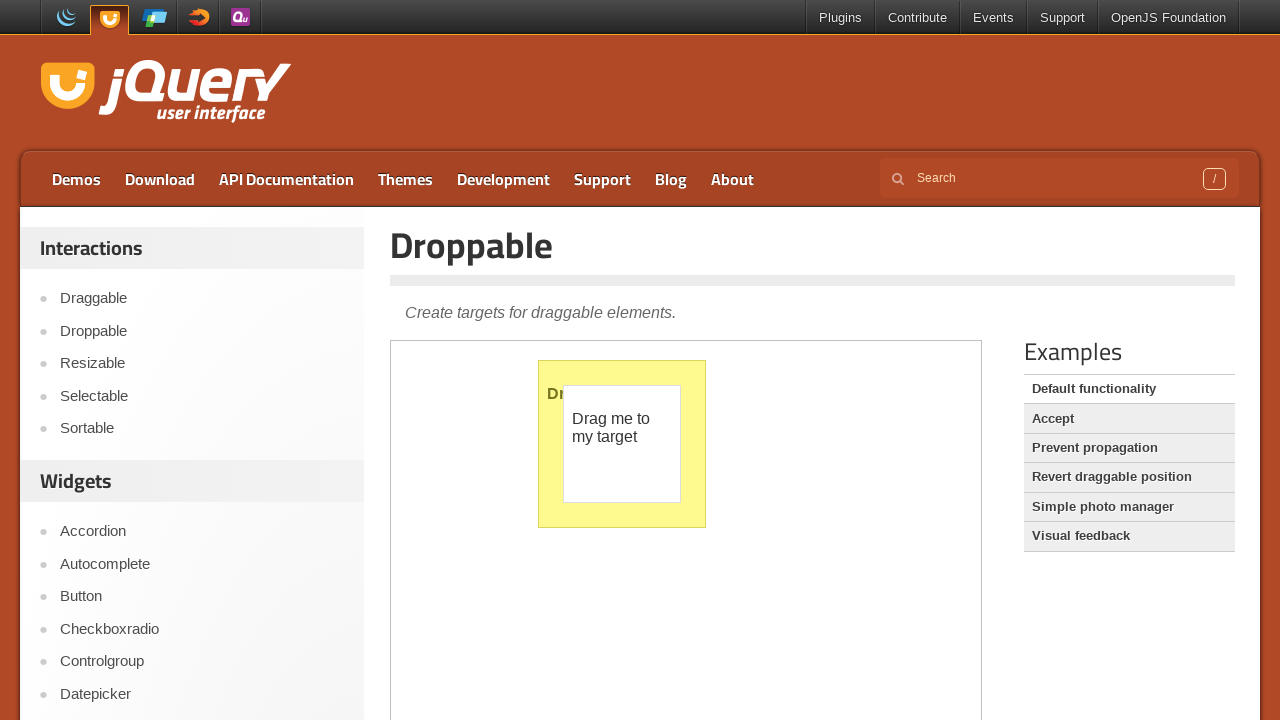